Tests horizontal scrolling functionality by scrolling right on a dashboard page multiple times using JavaScript execution

Starting URL: https://dashboards.handmadeinteractive.com/jasonlove

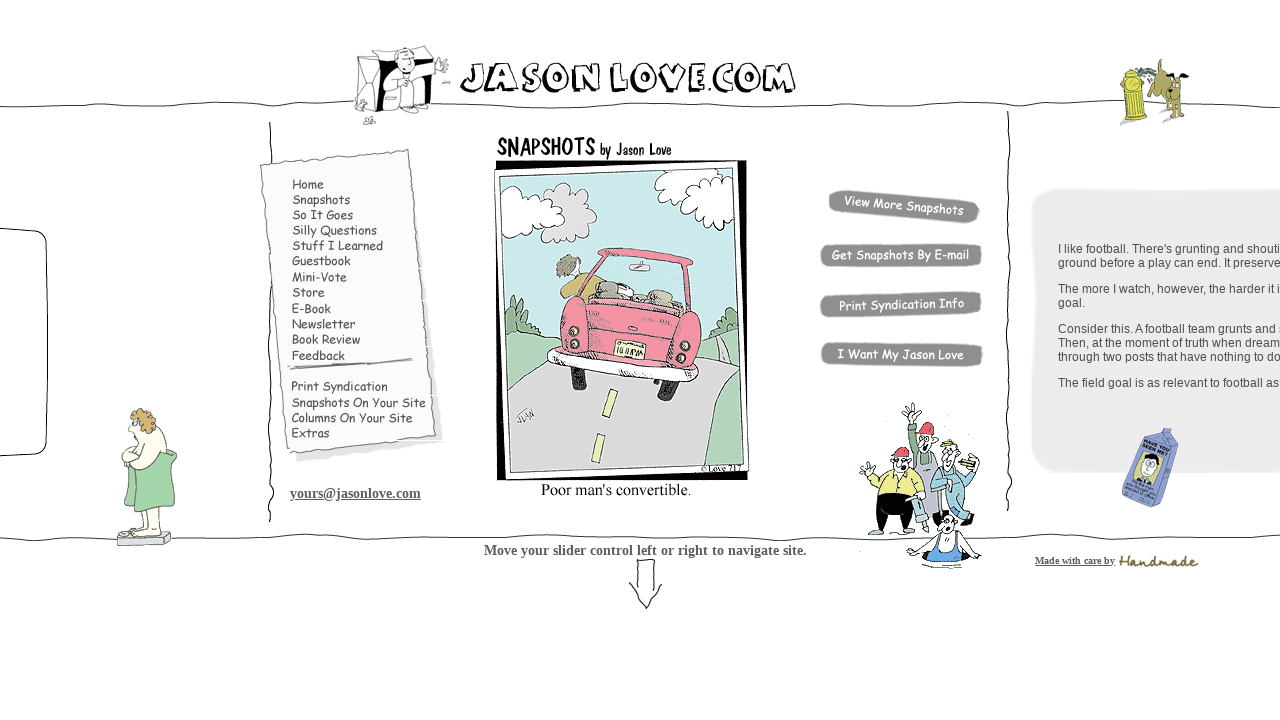

Scrolled right by 5000 pixels using JavaScript
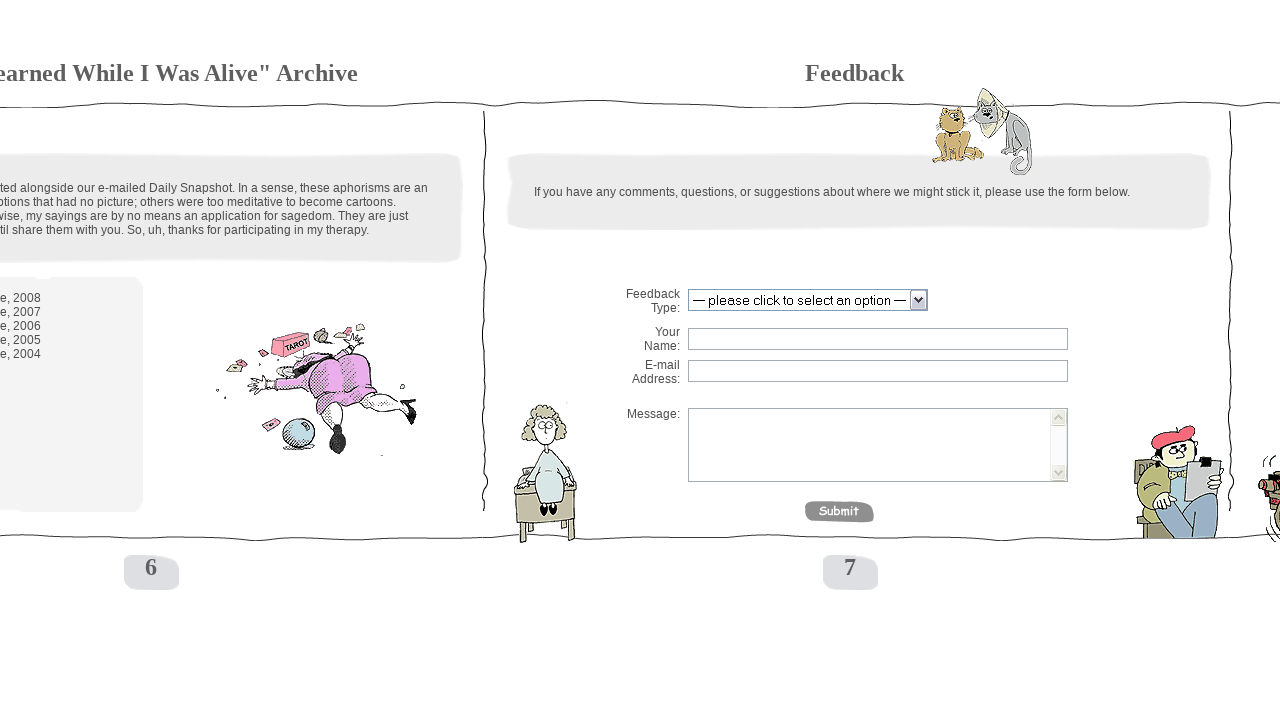

Waited 2000ms between scroll actions
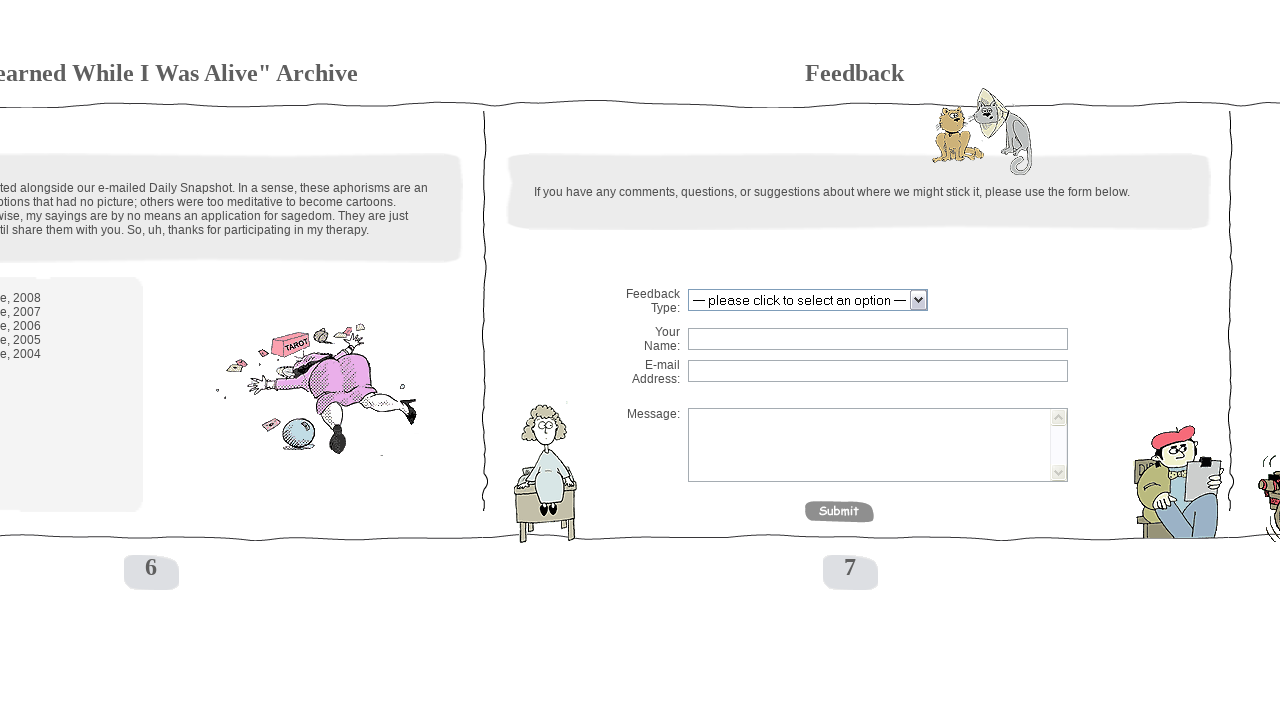

Scrolled right by 5000 pixels using JavaScript
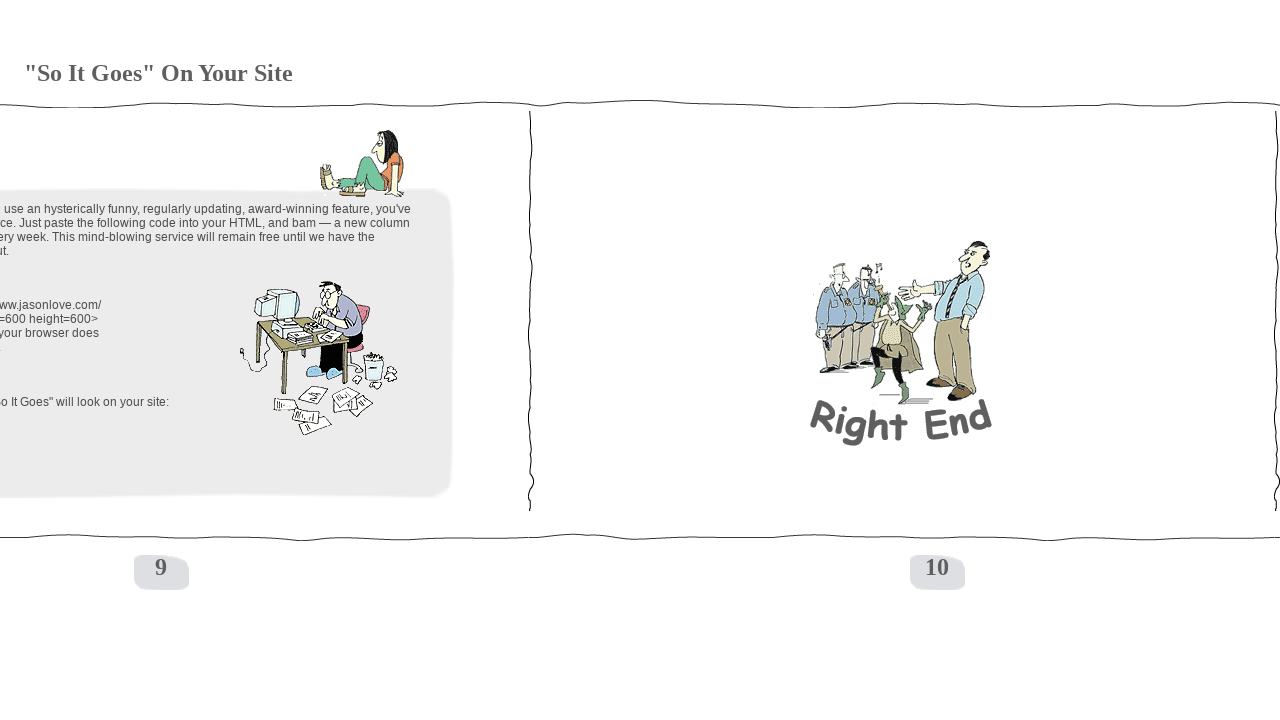

Waited 2000ms between scroll actions
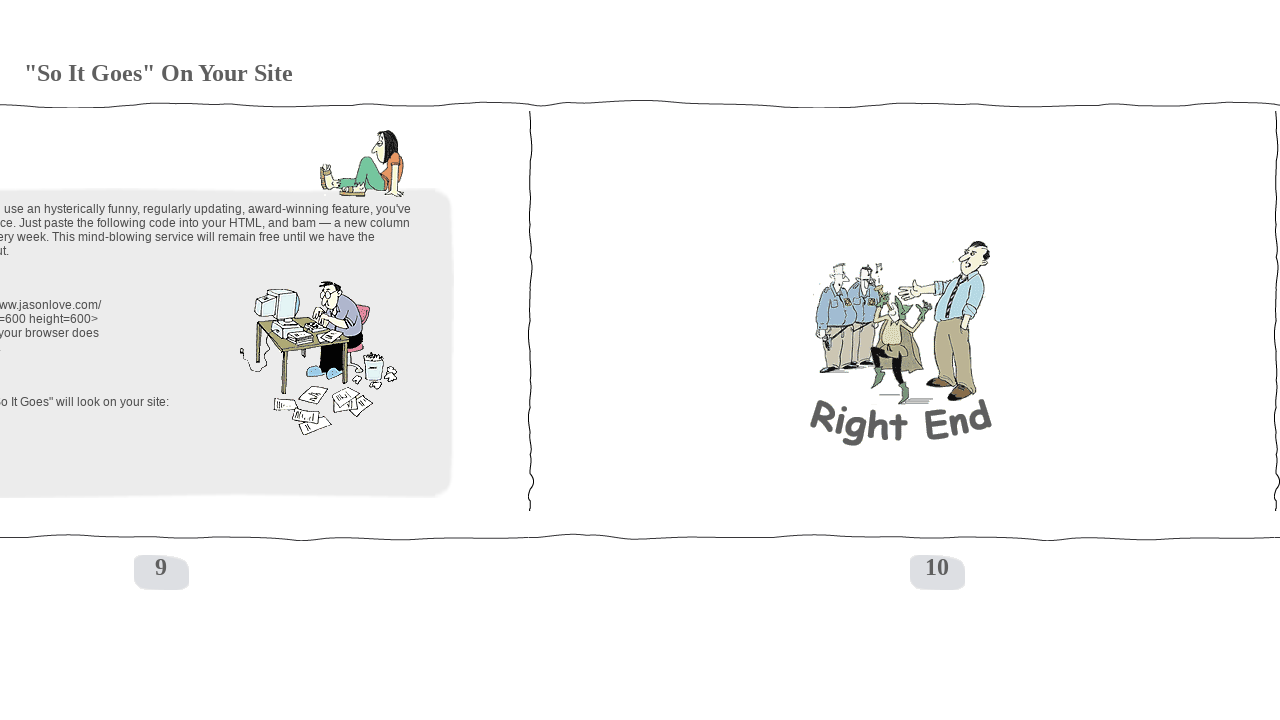

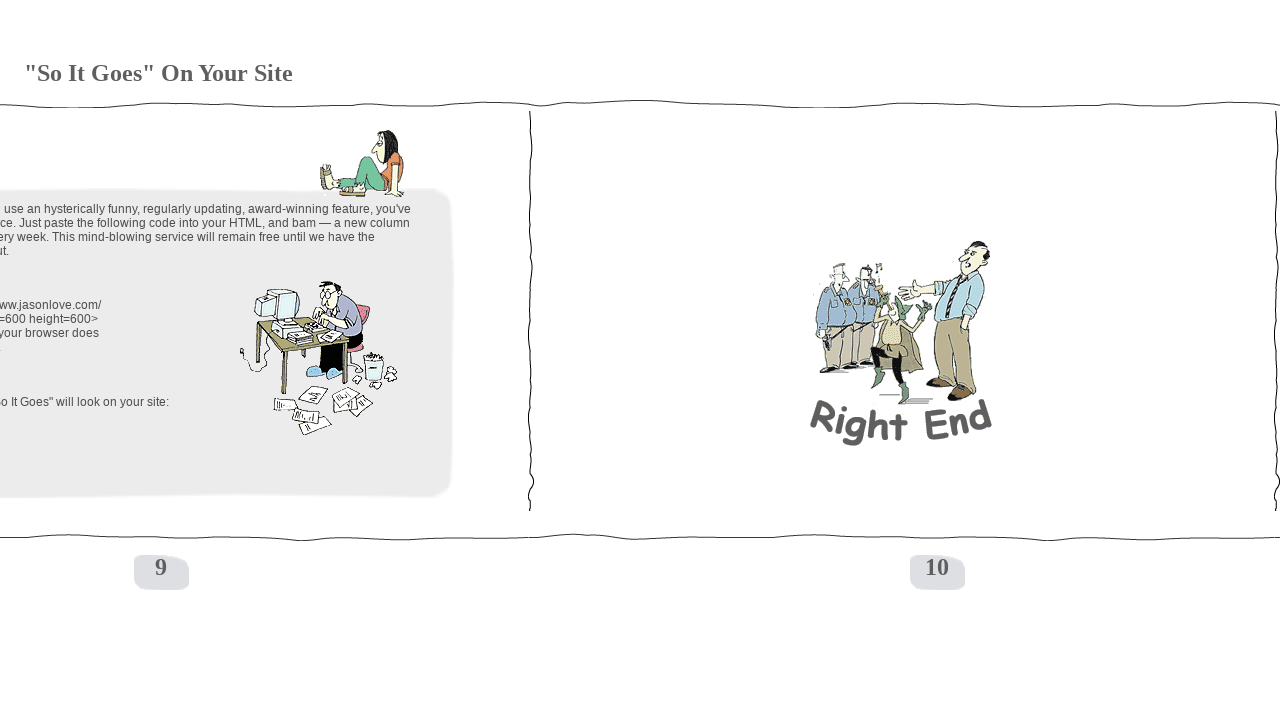